Tests login form validation by leaving username empty and verifying the appropriate error message is displayed

Starting URL: https://www.saucedemo.com/

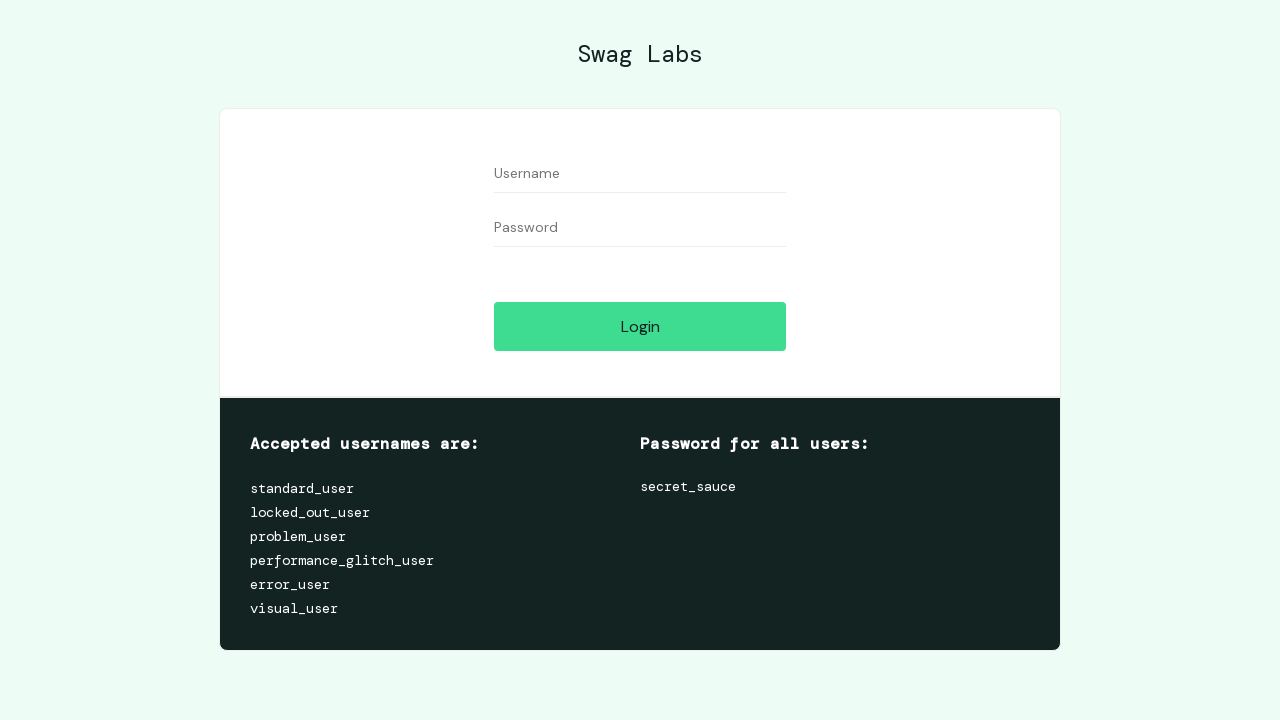

Waited for login form username field to be visible
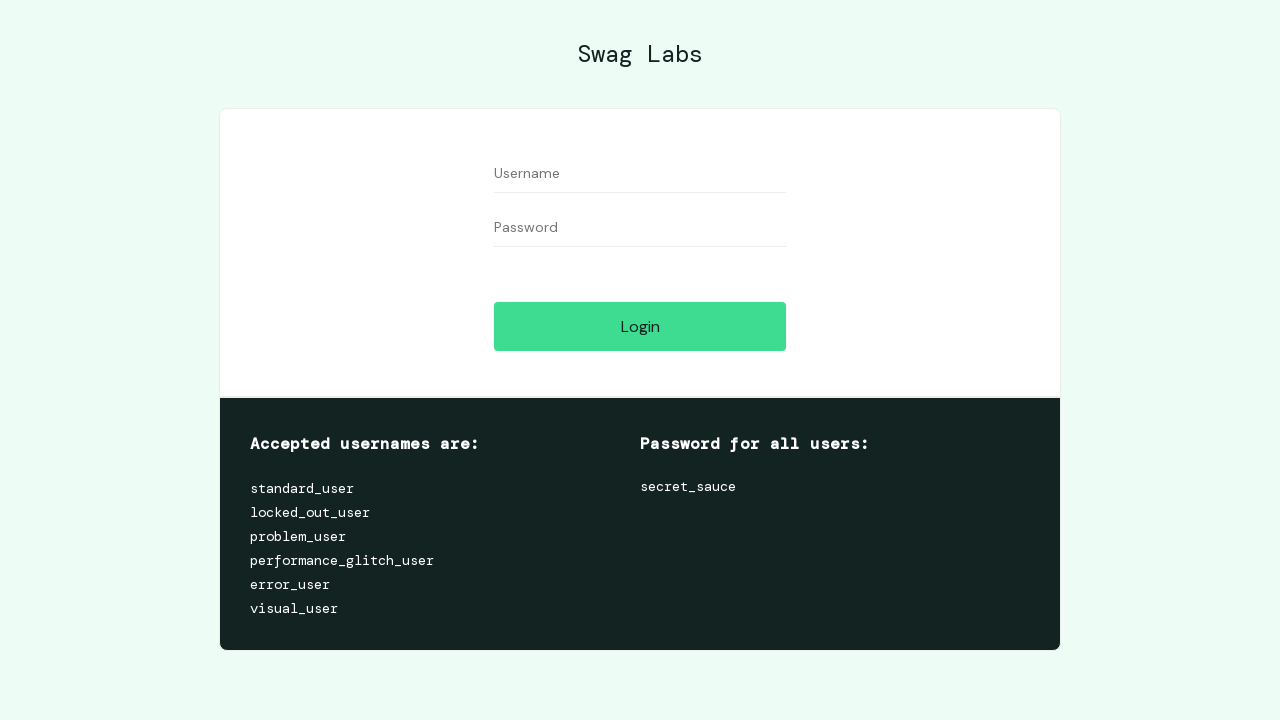

Cleared username field, leaving it empty on #user-name
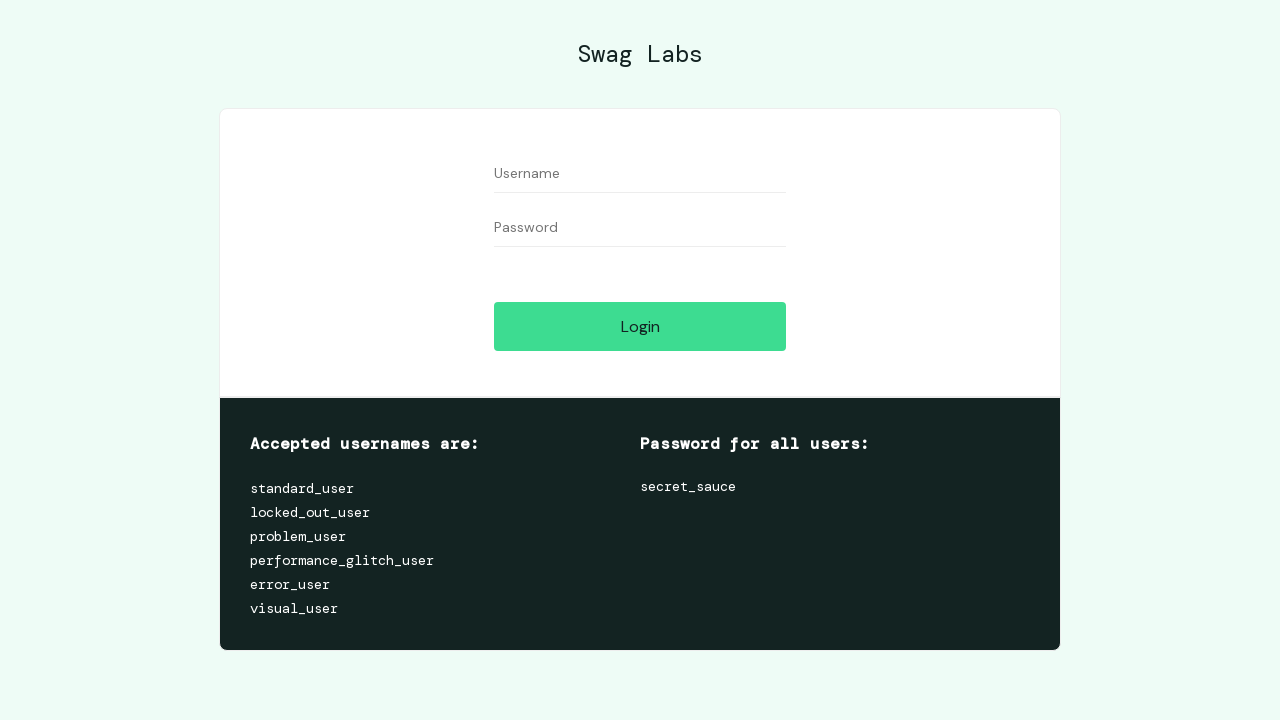

Filled password field with 'secret_sauce' on #password
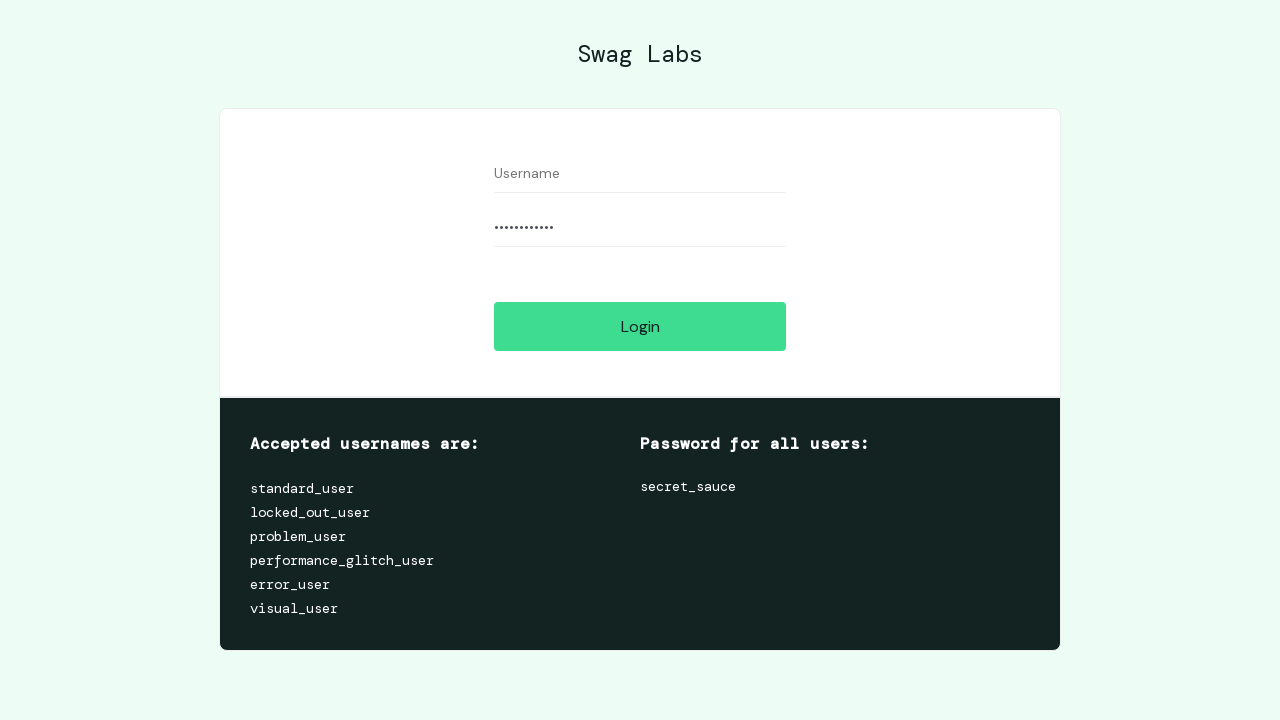

Clicked login button to submit form with empty username at (640, 326) on #login-button
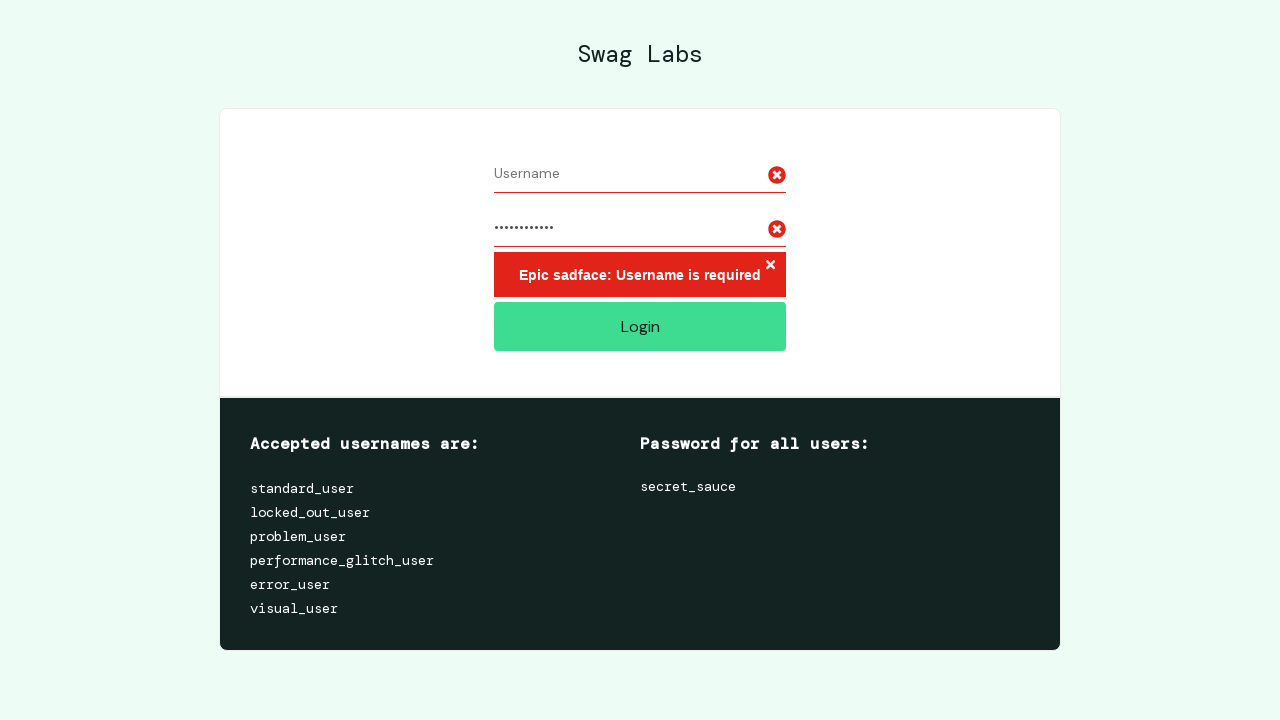

Error message displayed for empty username validation
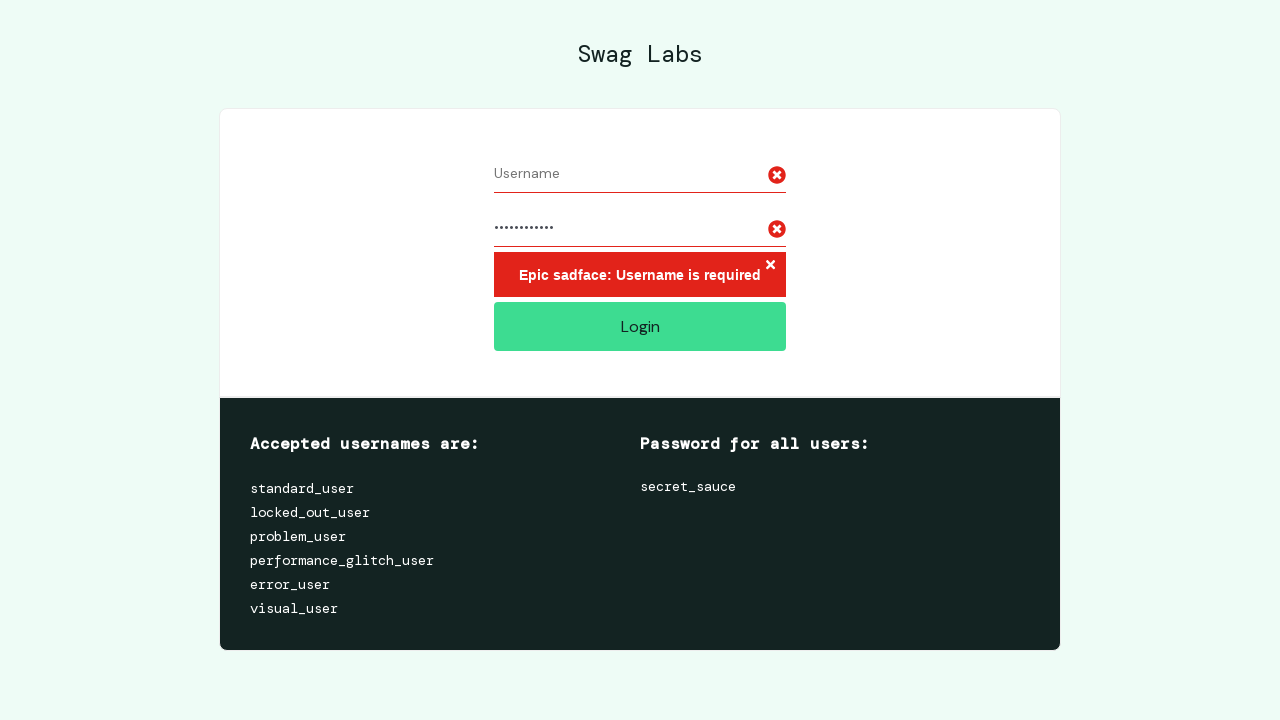

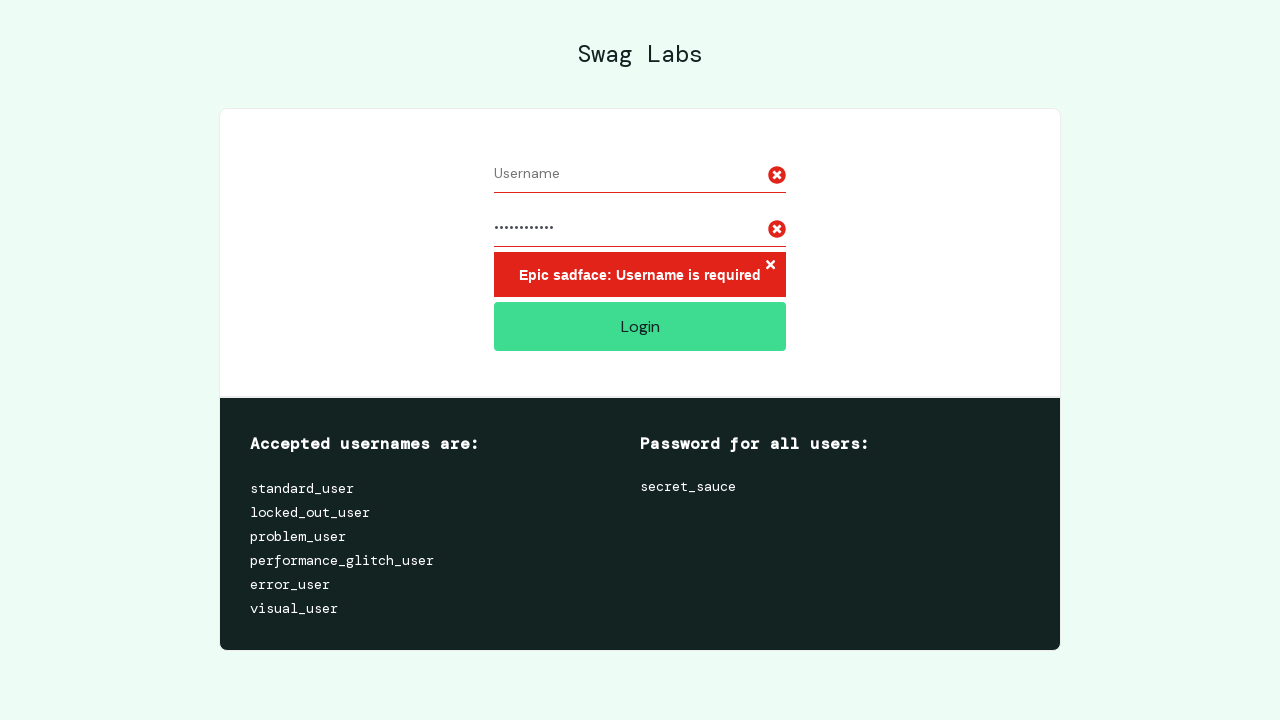